Tests the waiting functionality on the Cypress Kitchen Sink demo site by clicking on the Waiting section, typing into multiple input fields with delays, and triggering a network request to verify the response status.

Starting URL: https://example.cypress.io

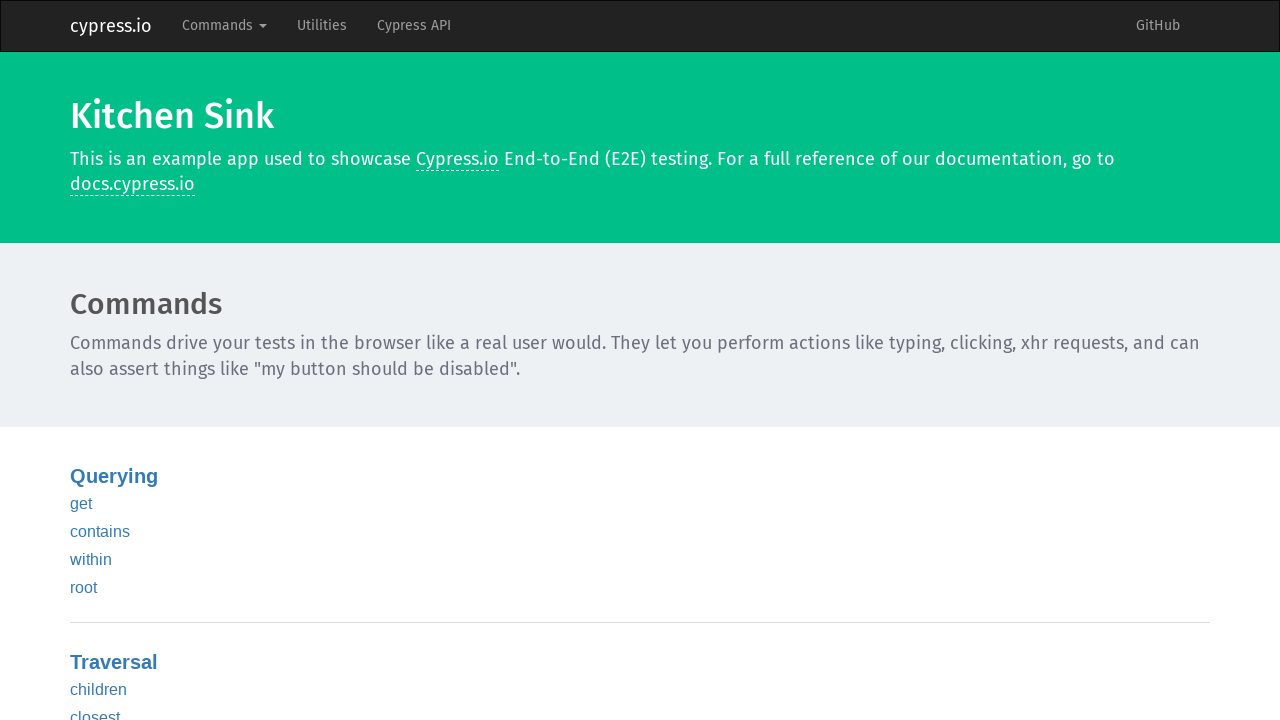

Waited for Waiting button to be visible in navigation
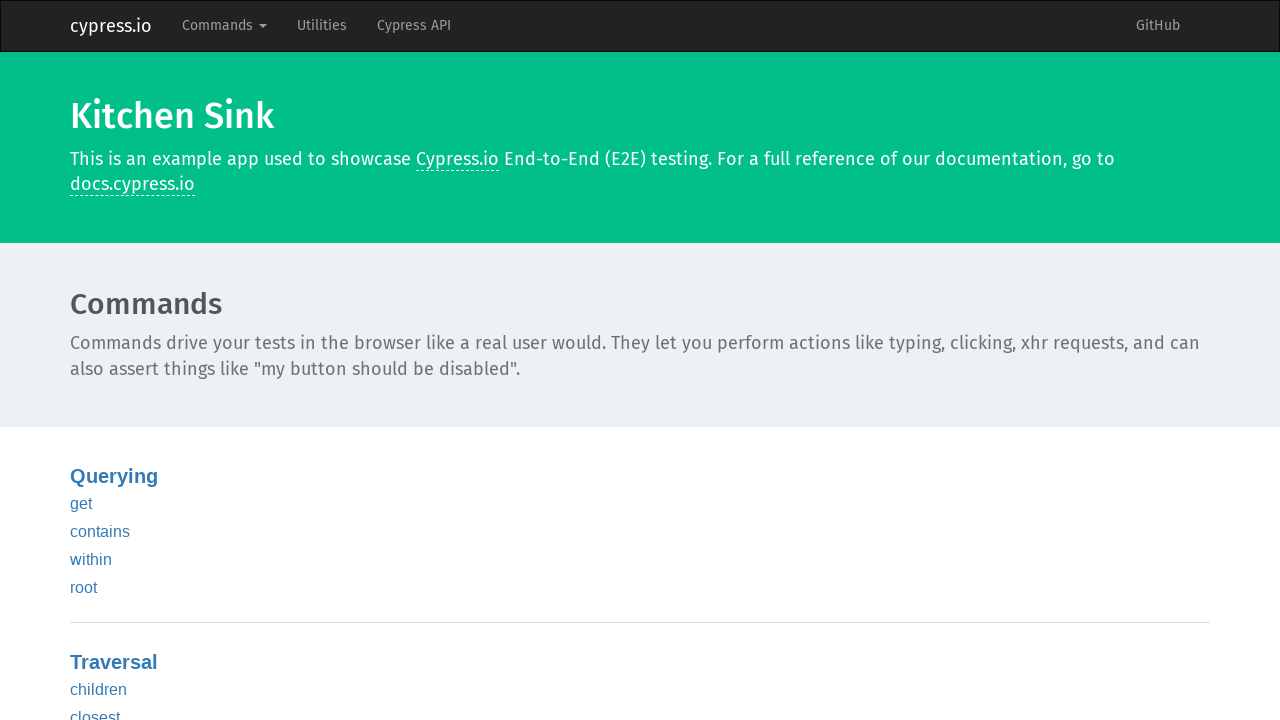

Clicked on the Waiting button to navigate to Waiting section at (106, 360) on xpath=//ul[@class='home-list']//a[normalize-space()='Waiting']
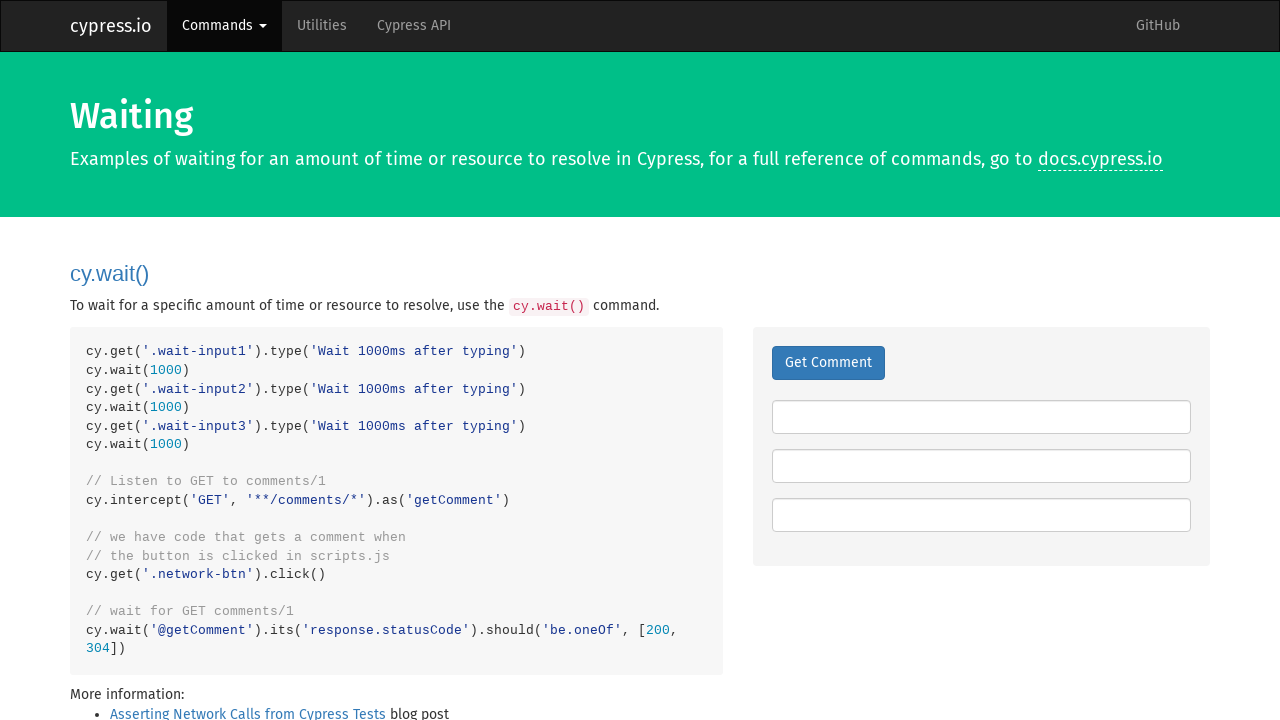

Typed 'Wait 1000ms after typing' in the first input field on .wait-input1
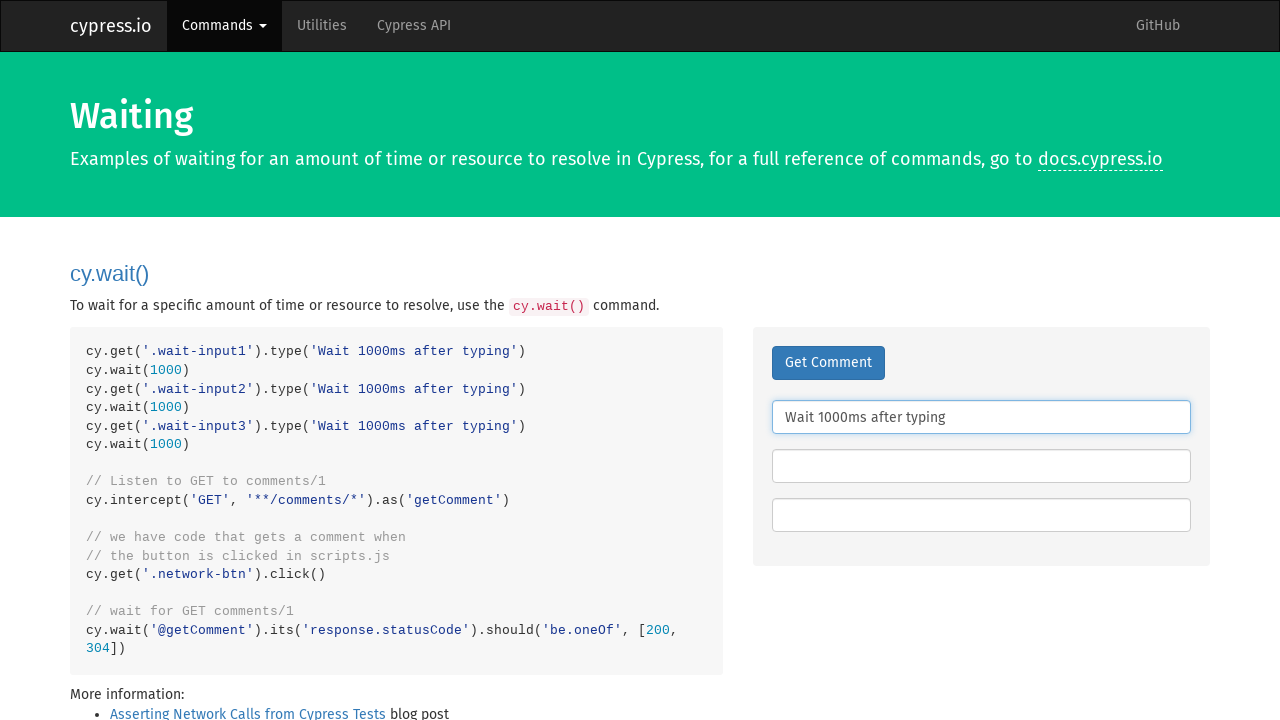

Typed 'Wait 1000ms after typing' in the second input field on .wait-input2
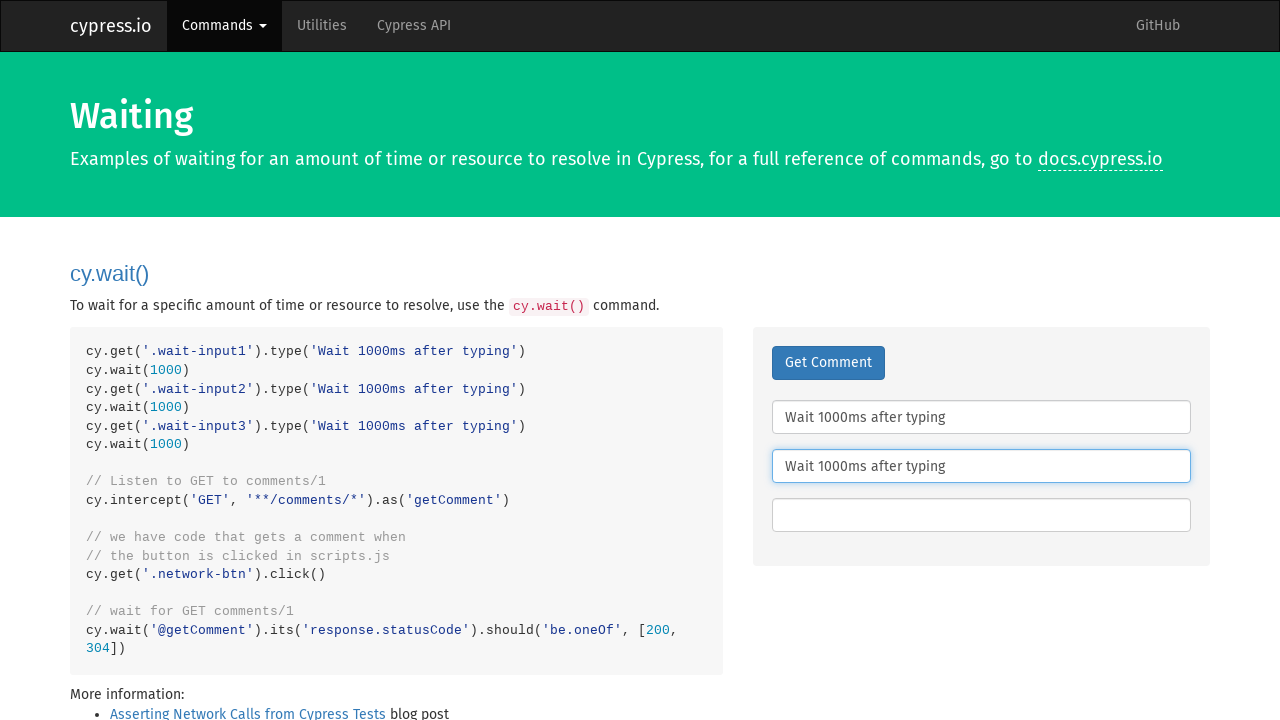

Typed 'Wait 1000ms after typing' in the third input field on .wait-input3
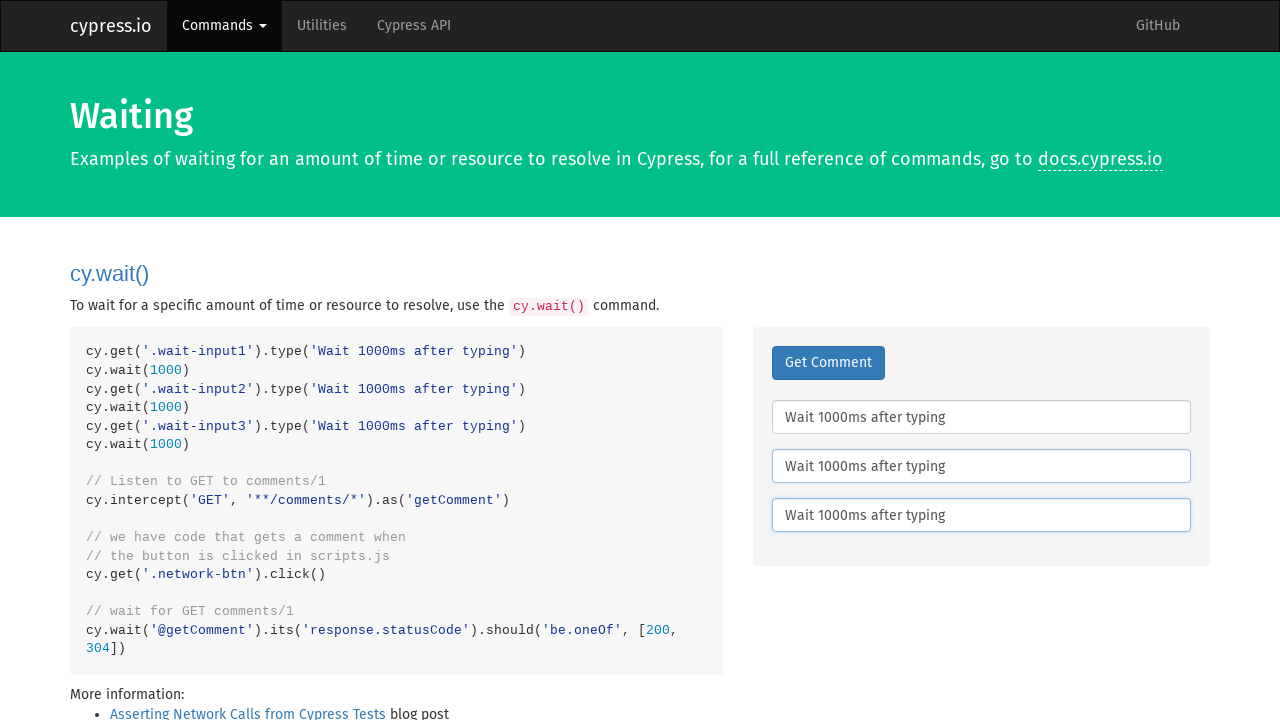

Clicked network button and received successful response (status 200) from /comments/ endpoint at (828, 363) on .network-btn
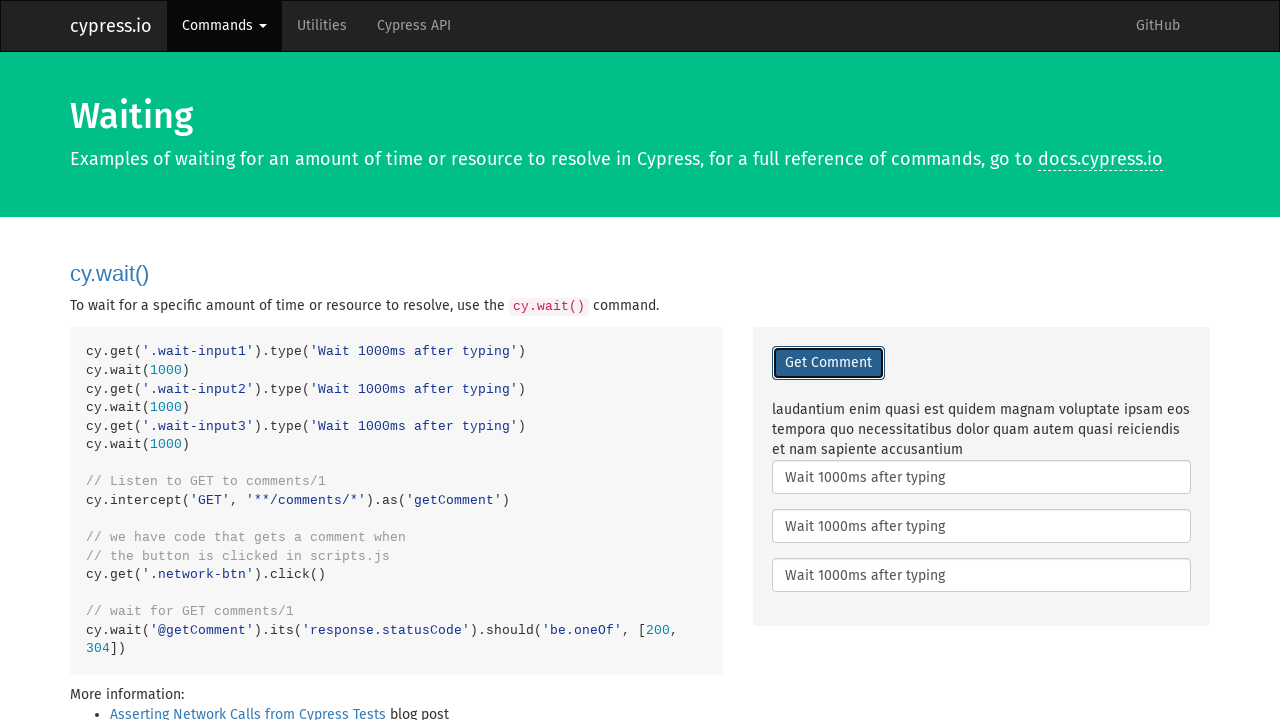

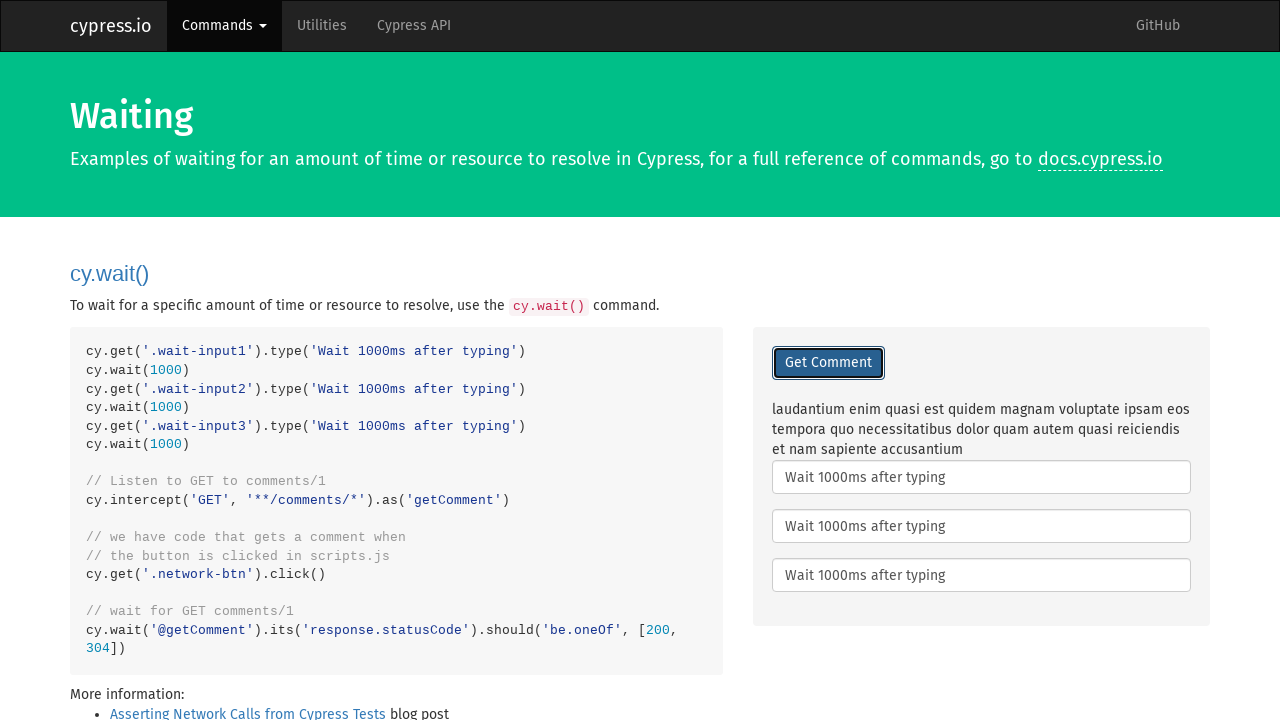